Tests window handling functionality by opening a new window, switching to it, and verifying the window switch operation

Starting URL: https://www.leafground.com/window.xhtml

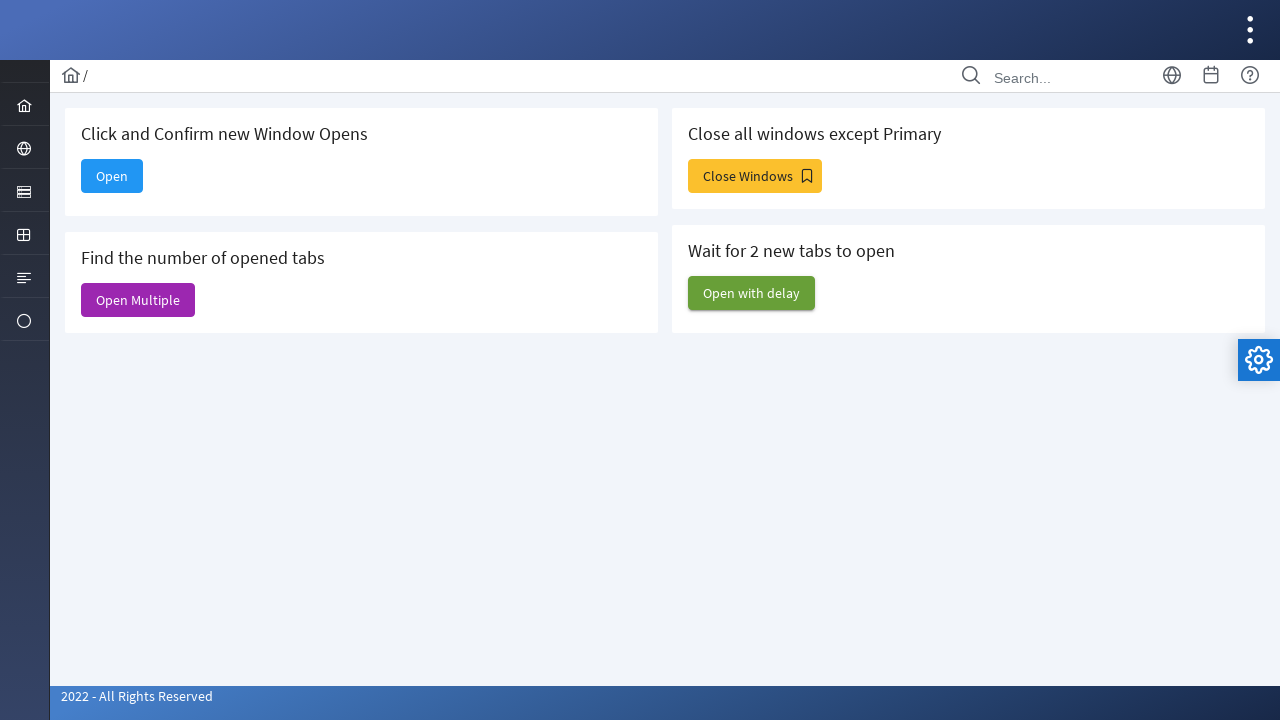

Clicked 'Open' button to trigger new window popup at (112, 176) on xpath=//span[text()='Open']
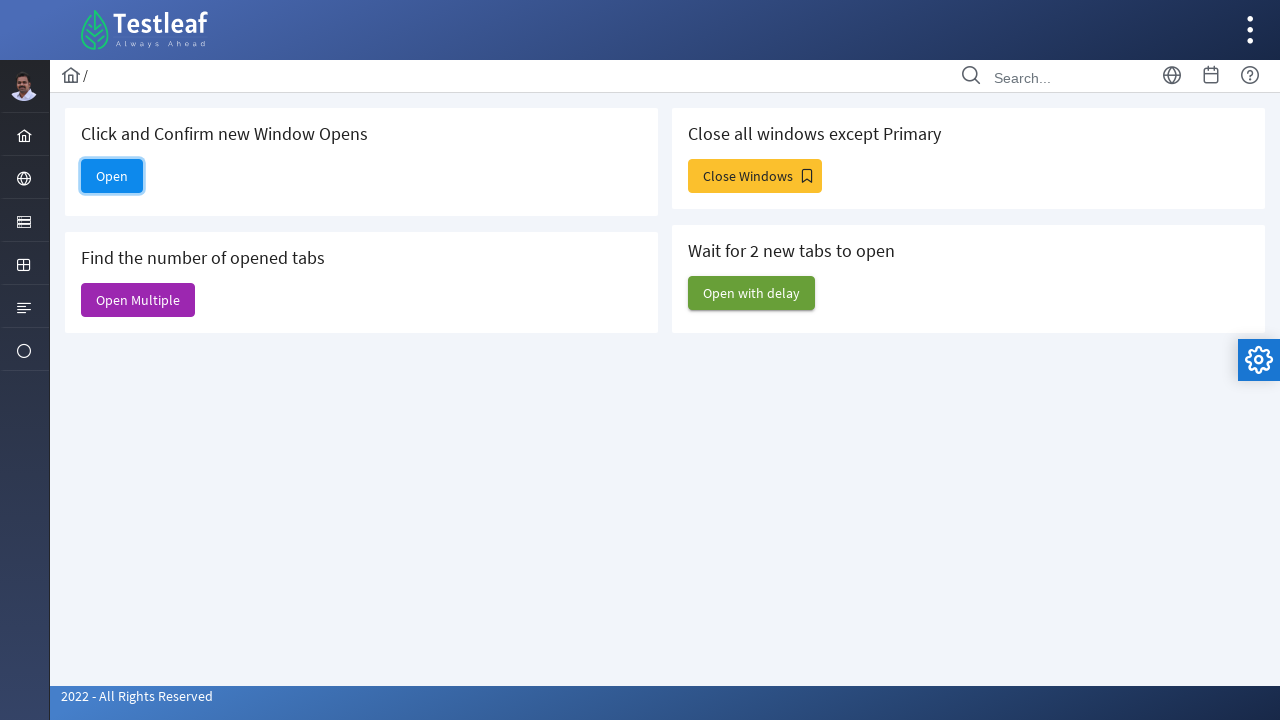

Captured new popup window
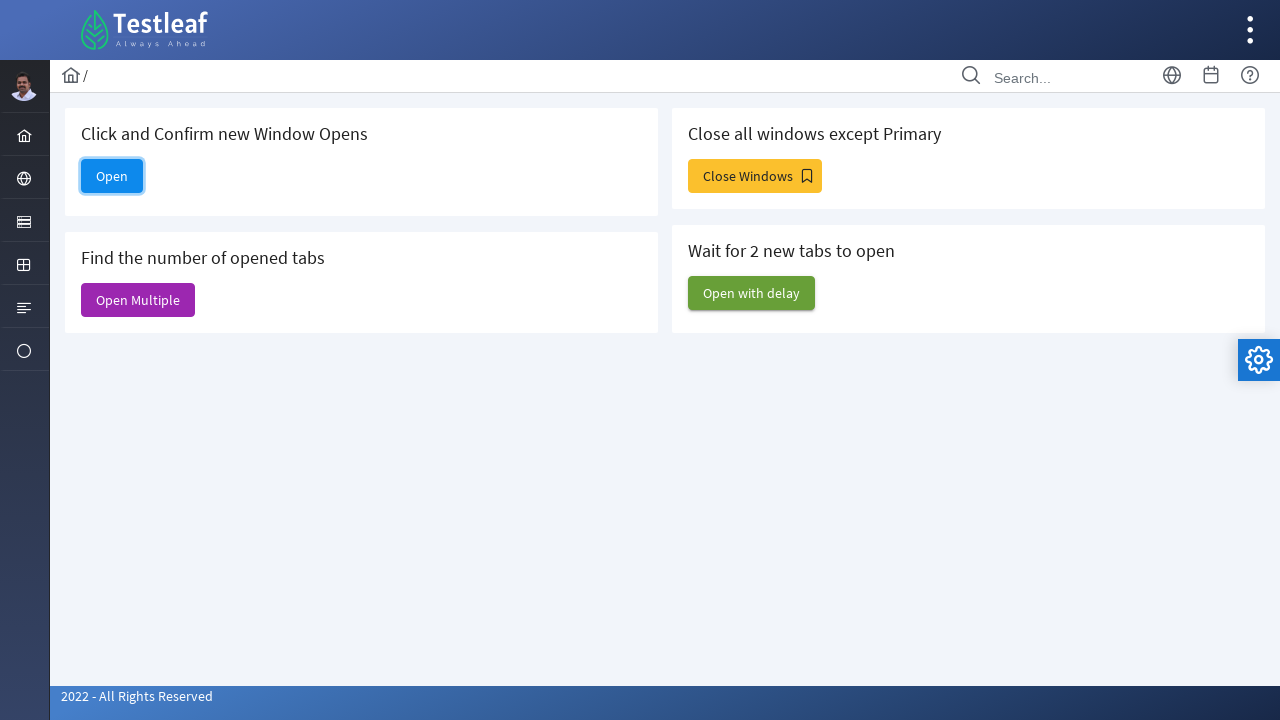

New window loaded successfully
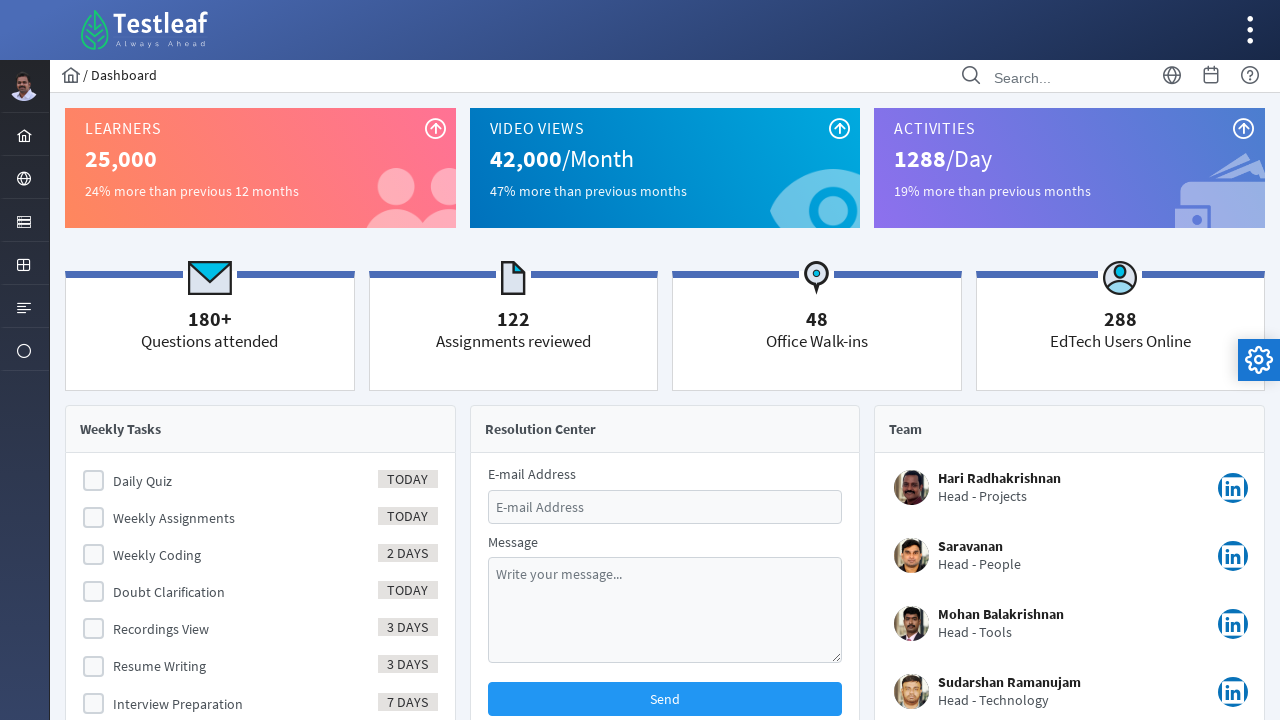

Closed the new window
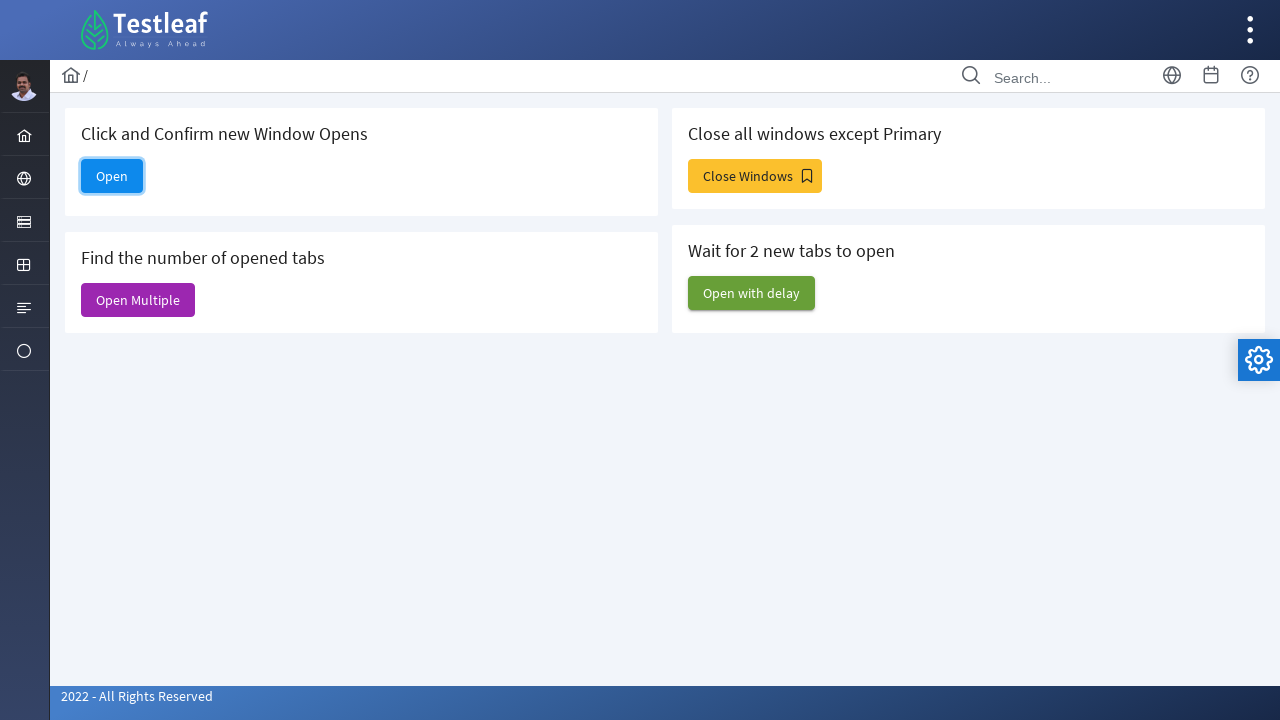

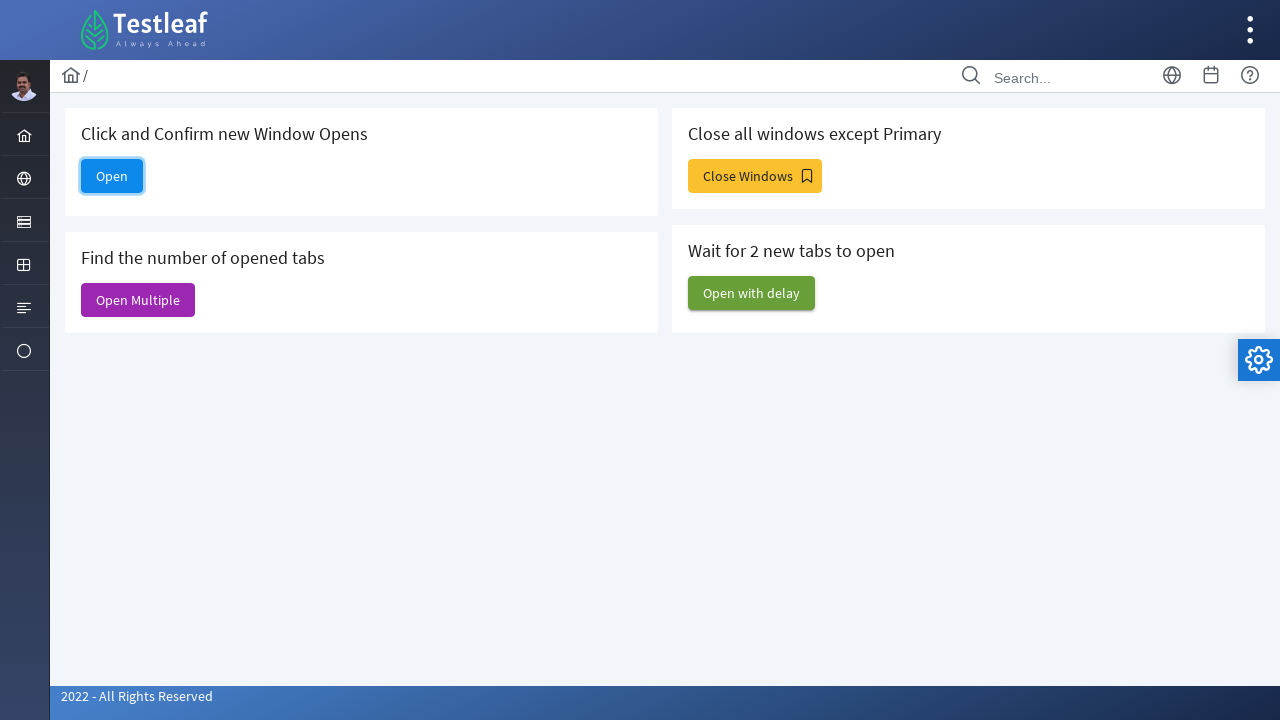